Navigates to OrangeHRM demo site and verifies the page loads successfully

Starting URL: https://opensource-demo.orangehrmlive.com/

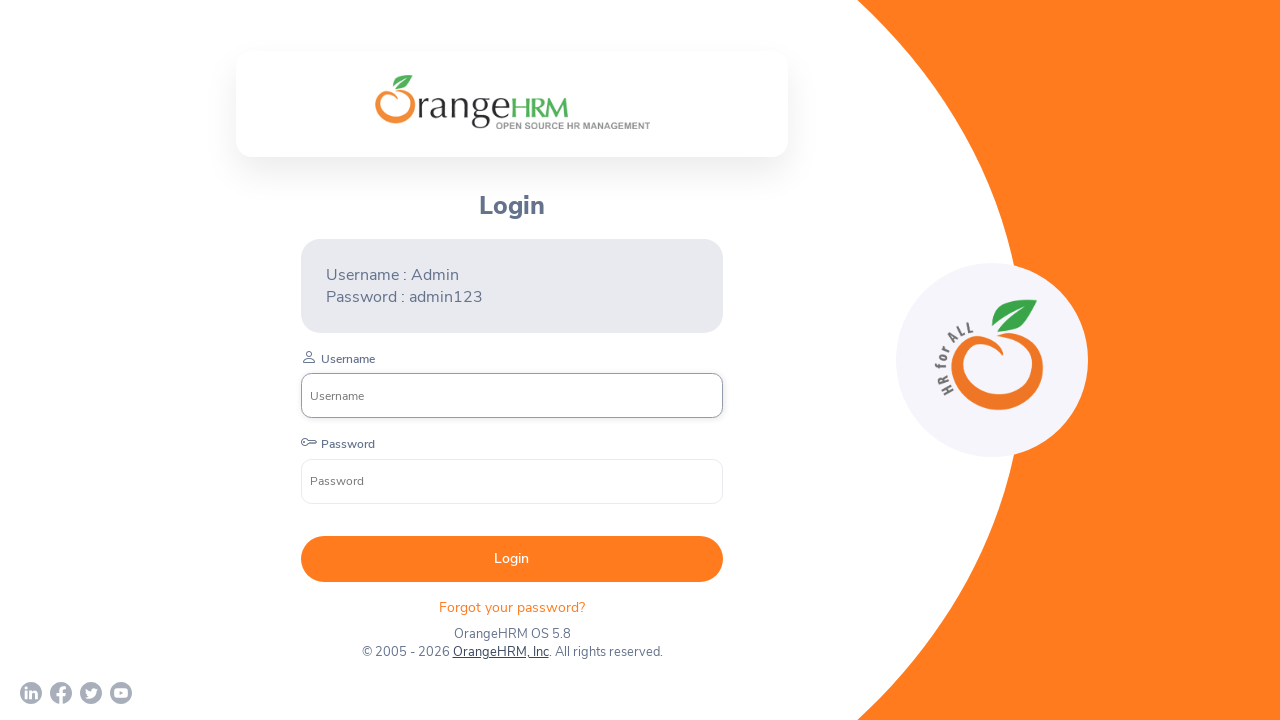

Waited for page DOM to fully load on OrangeHRM demo site
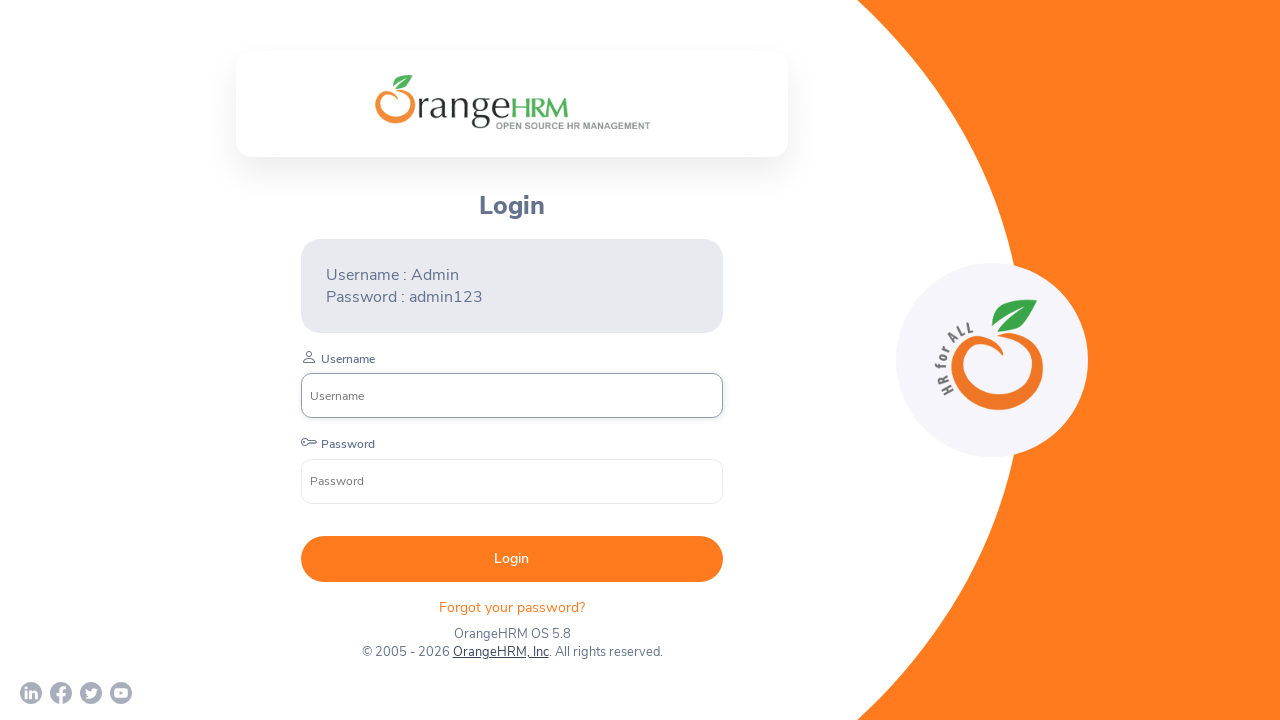

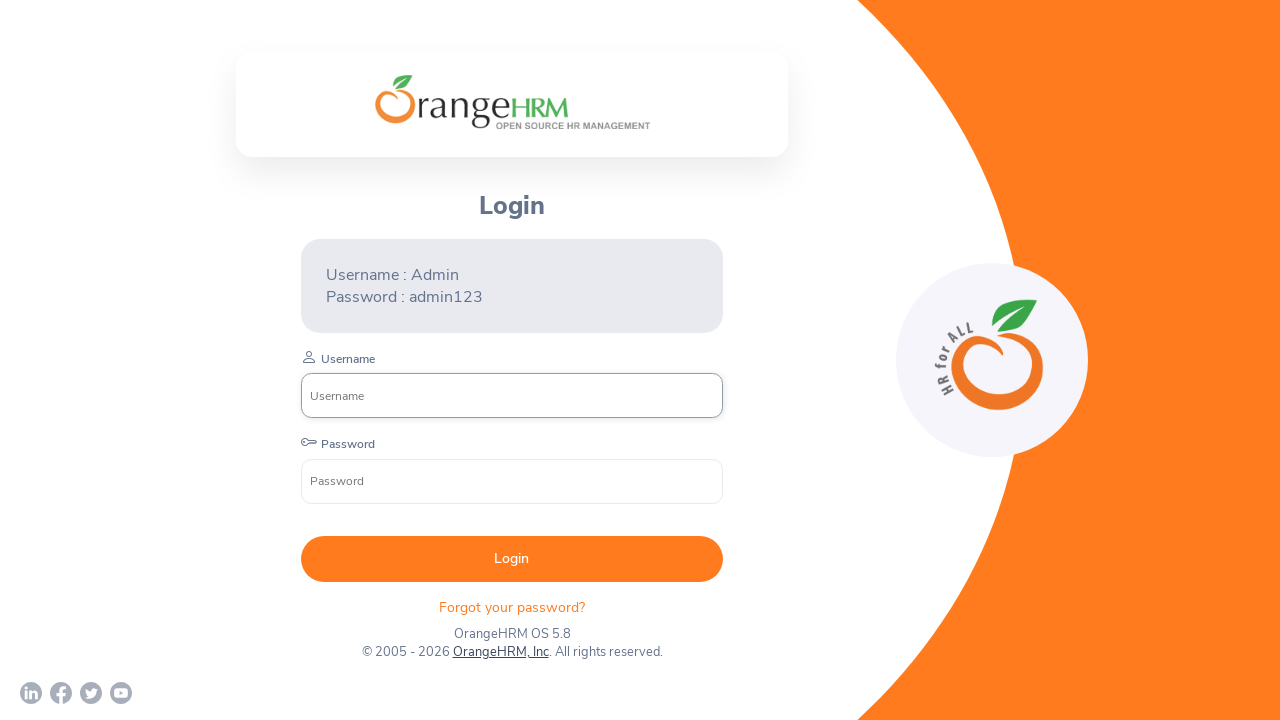